Tests a registration form by filling out personal information fields (first name, last name, address, email, phone), selecting skills and language from dropdowns, choosing gender via radio button, and selecting hobby checkboxes.

Starting URL: http://demo.automationtesting.in/Register.html

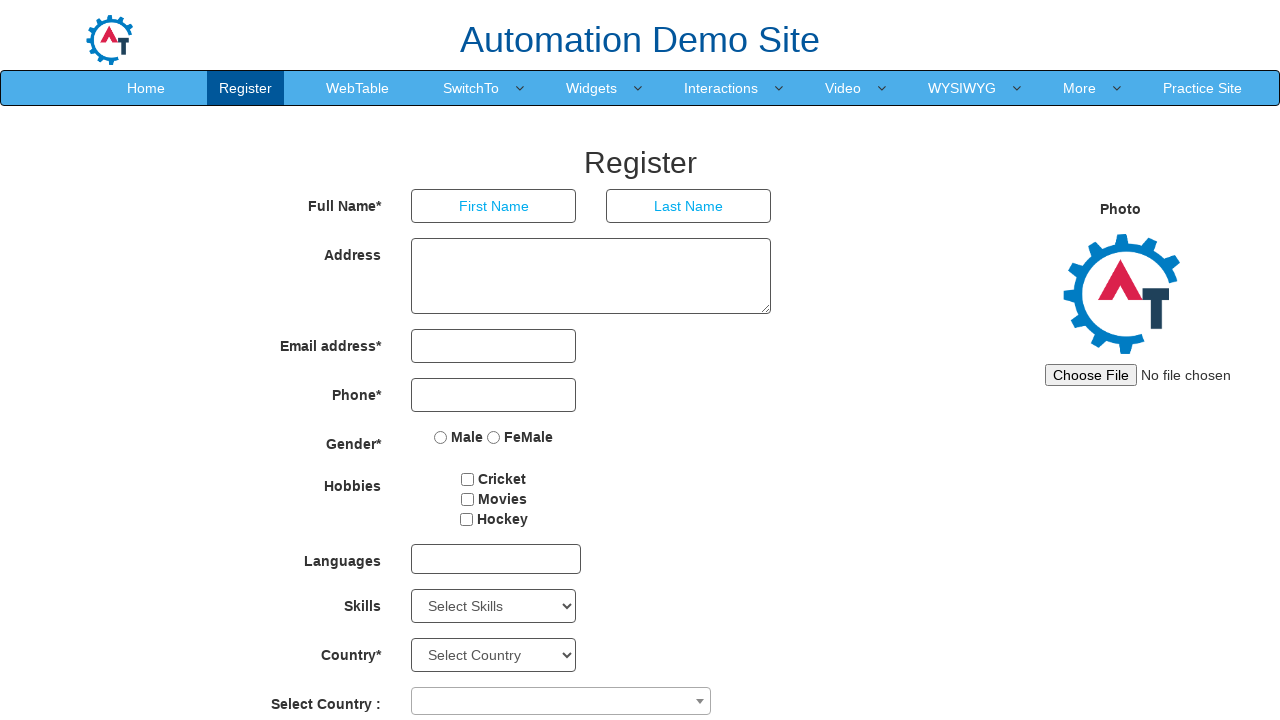

Filled first name field with 'John' on input[ng-model='FirstName']
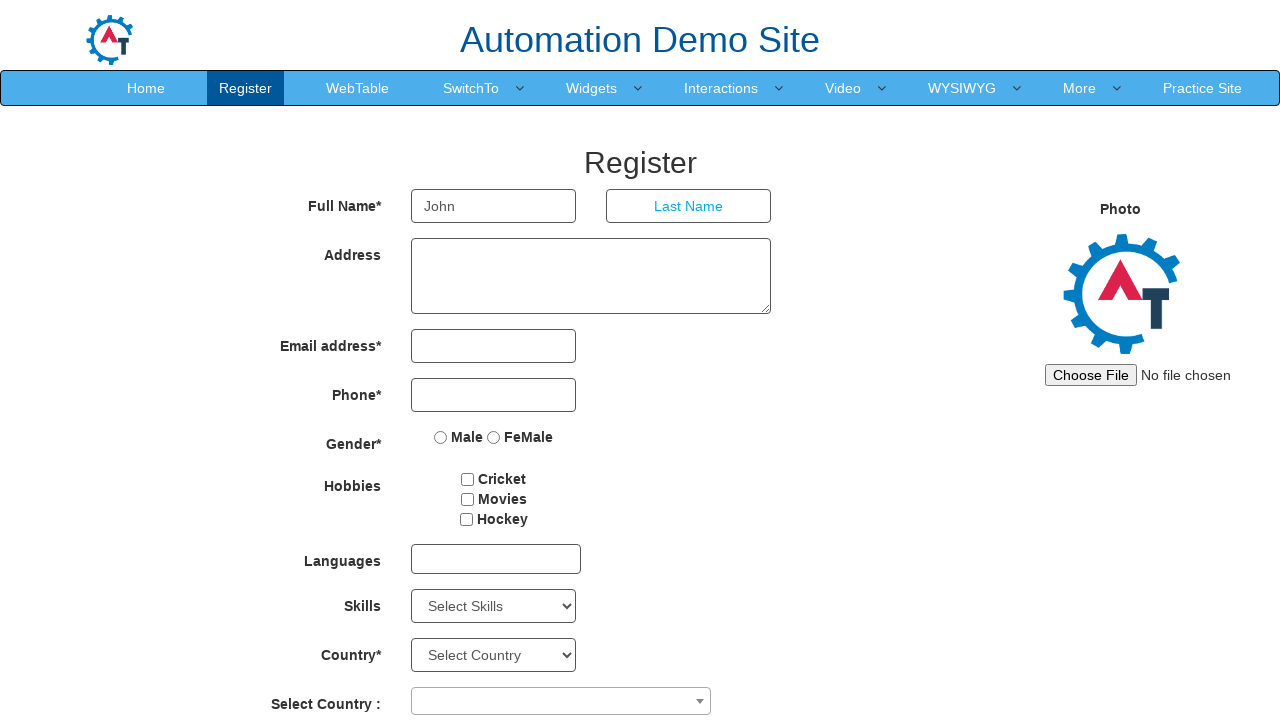

Waited 500ms after filling first name
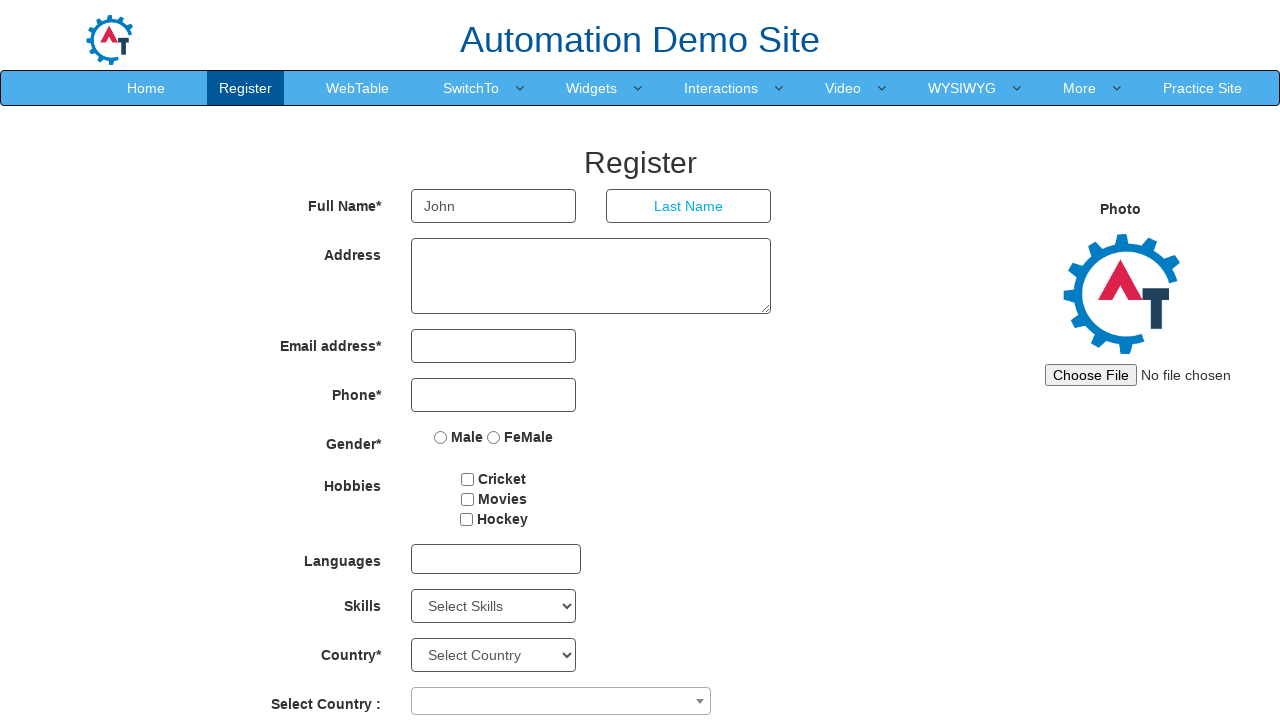

Filled last name field with 'Smith' on input[ng-model='LastName']
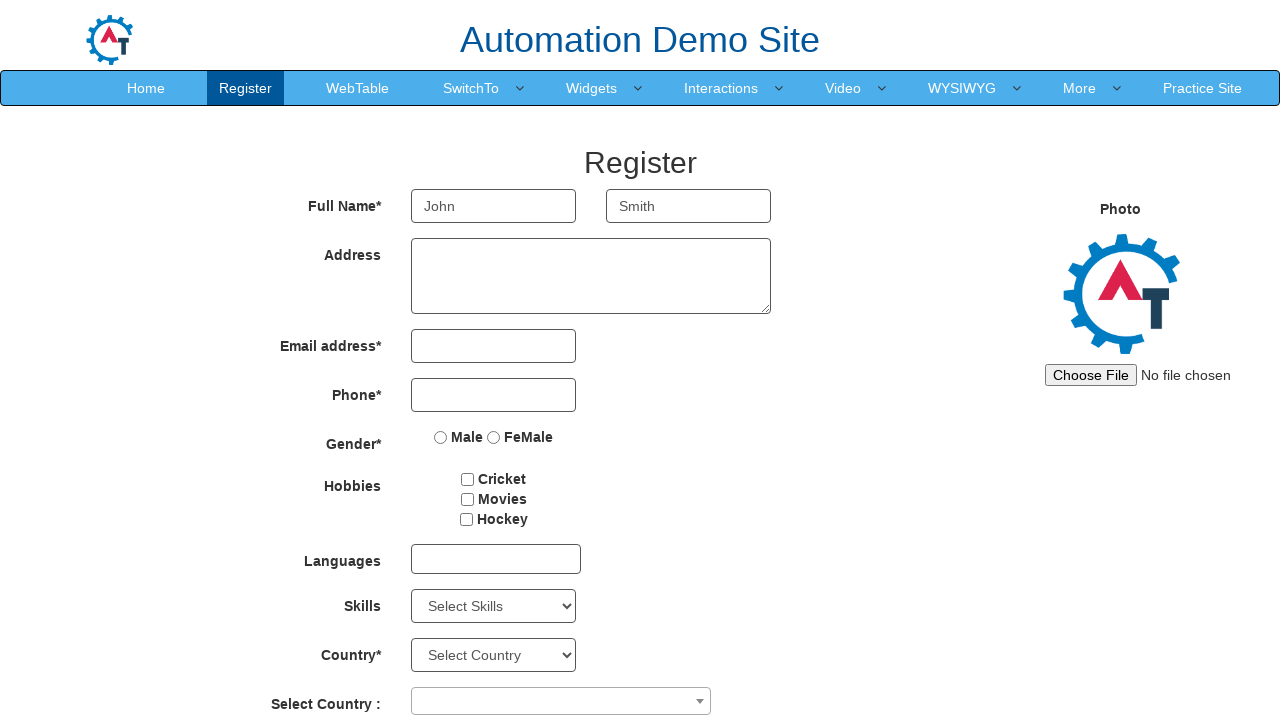

Waited 500ms after filling last name
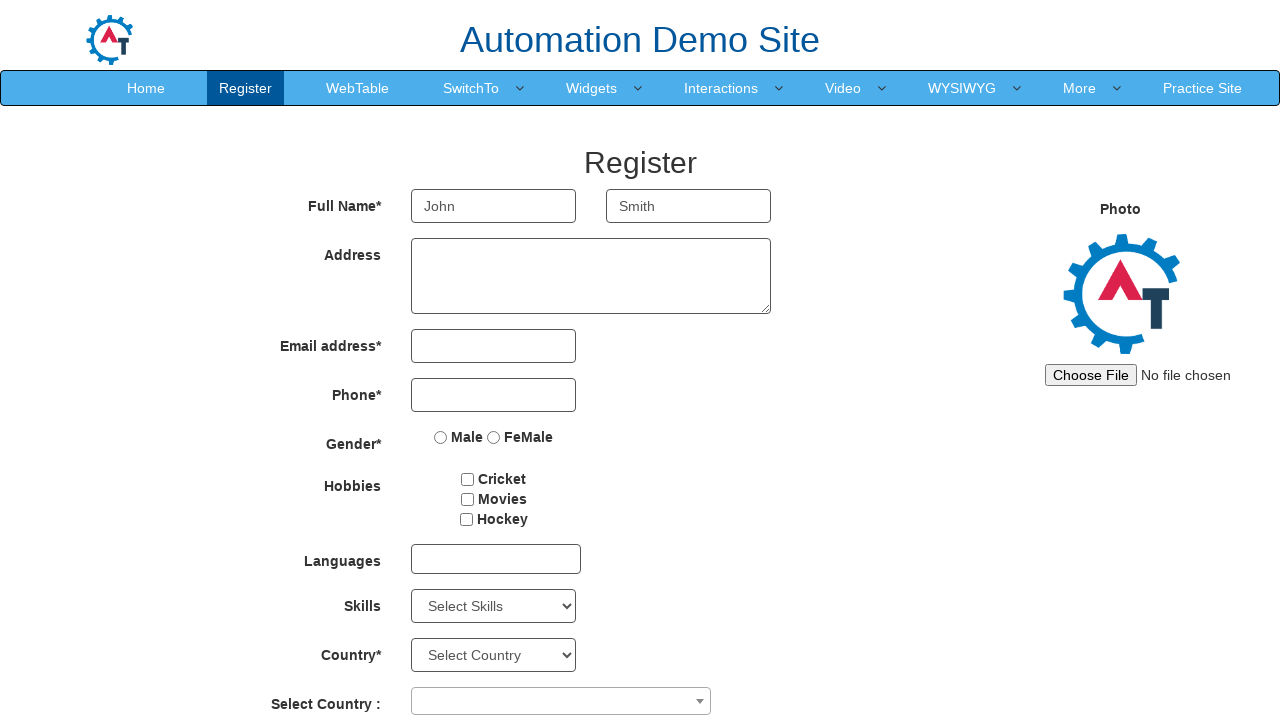

Filled address field with '123 Test Street, Sample City, Country 12345' on textarea[ng-model='Adress']
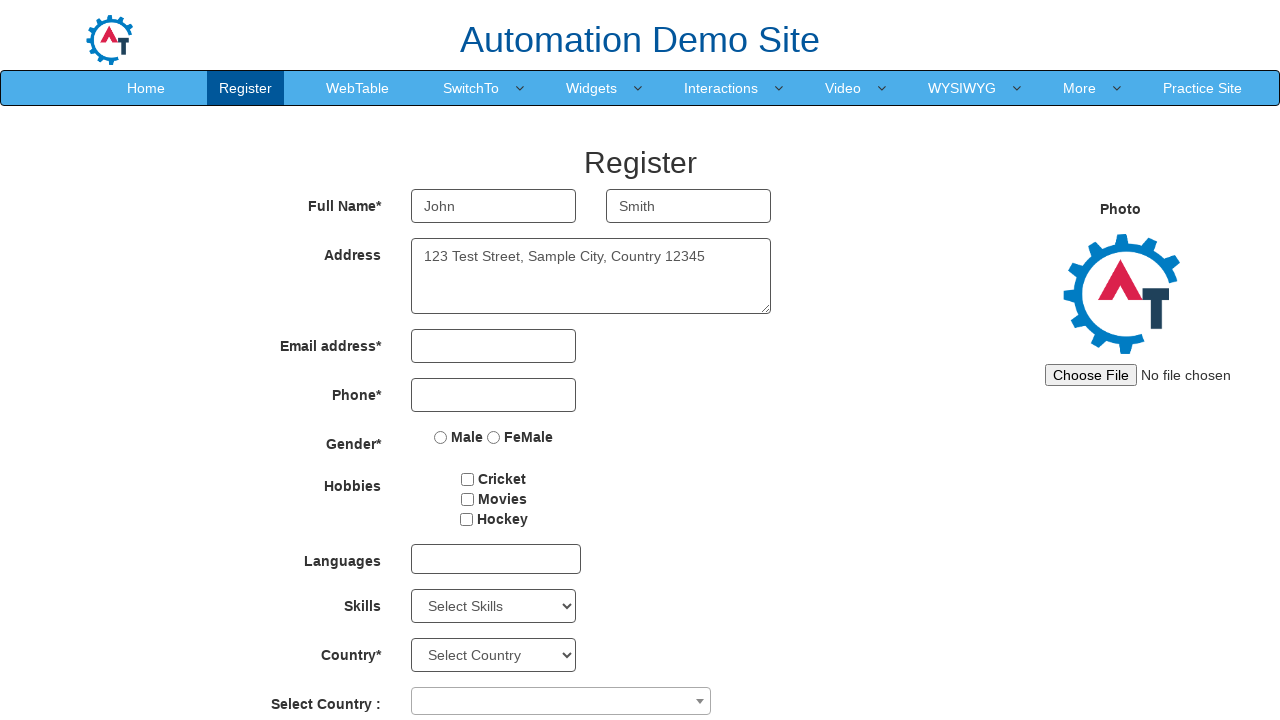

Waited 500ms after filling address
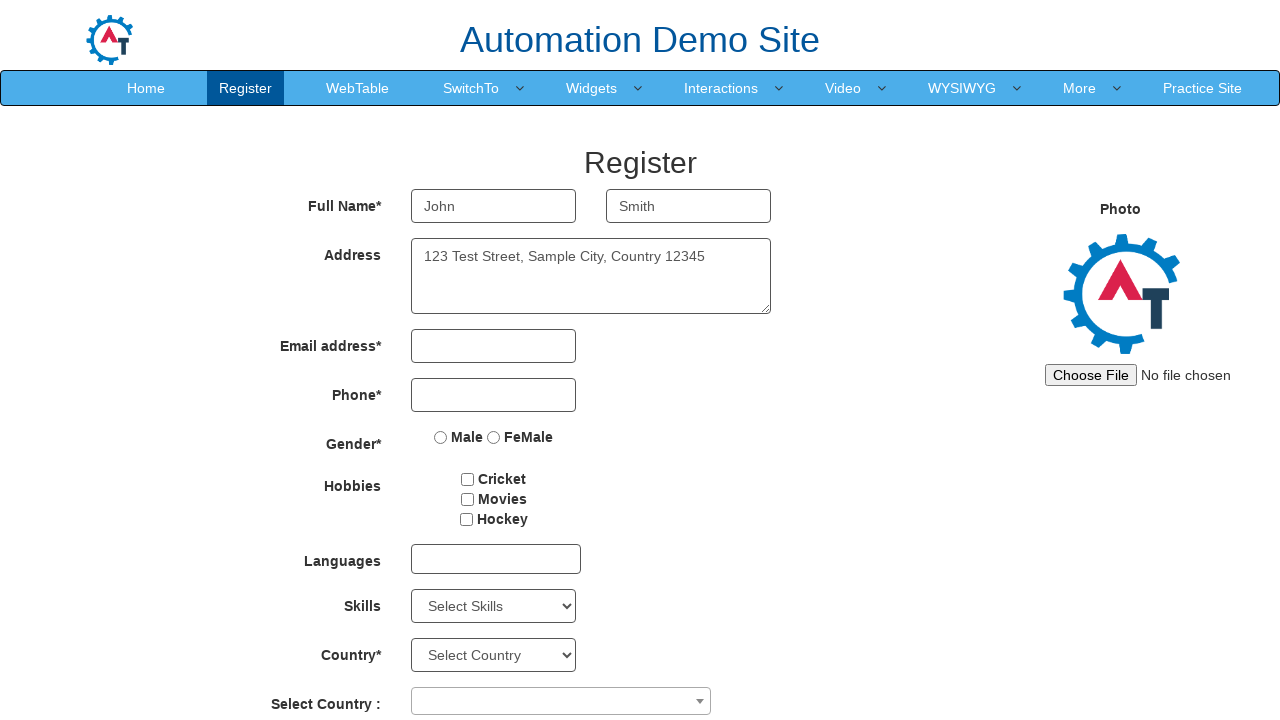

Filled email field with 'johnsmith@example.com' on input[ng-model='EmailAdress']
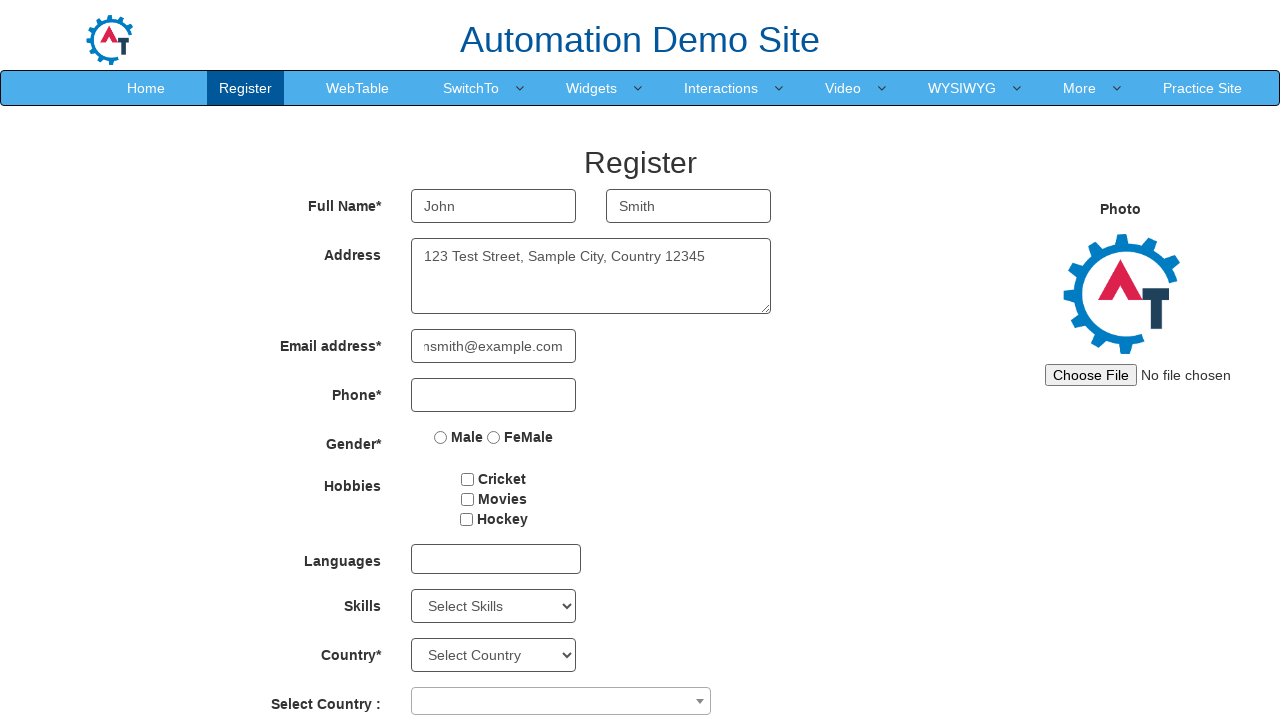

Waited 500ms after filling email
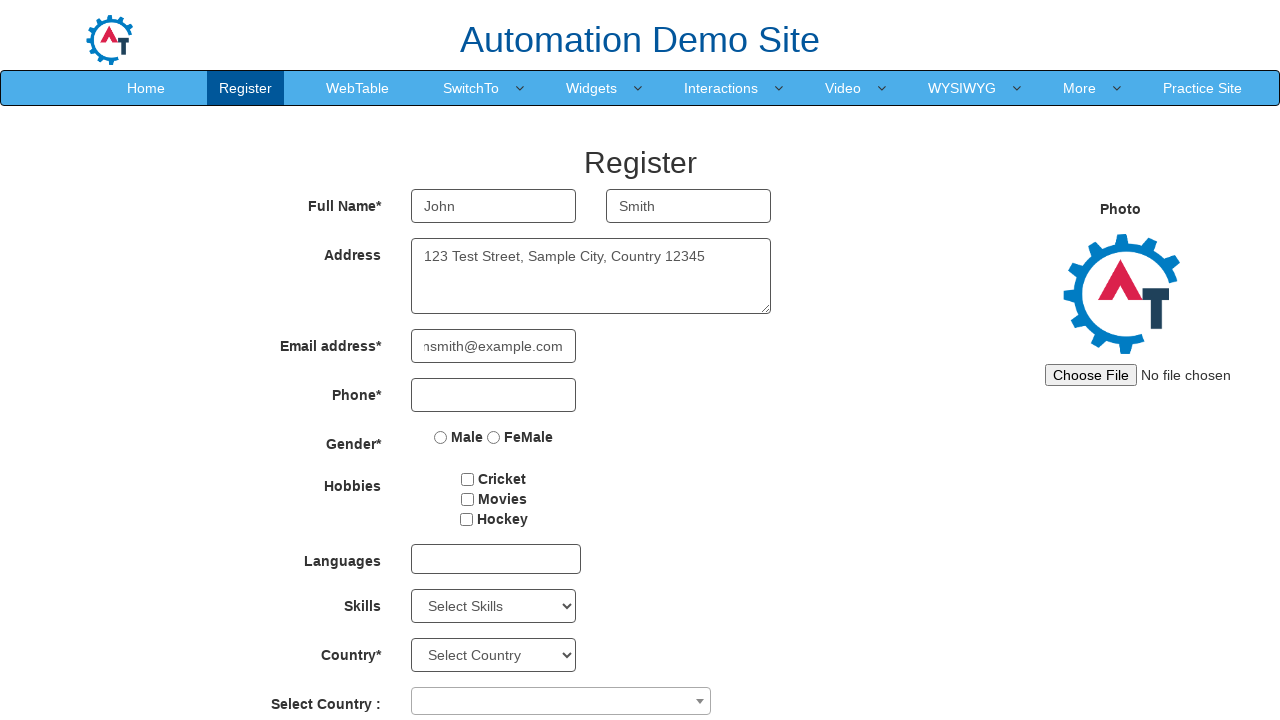

Filled phone number field with '5551234567' on input[ng-model='Phone']
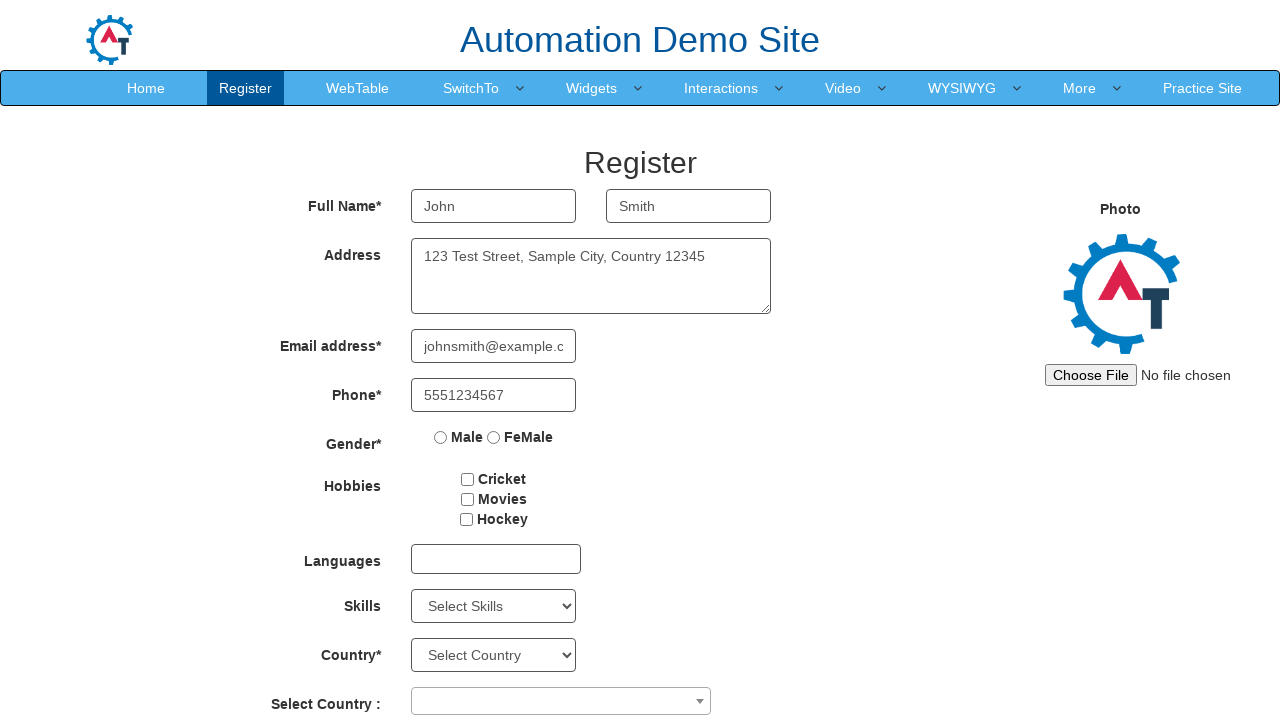

Waited 500ms after filling phone number
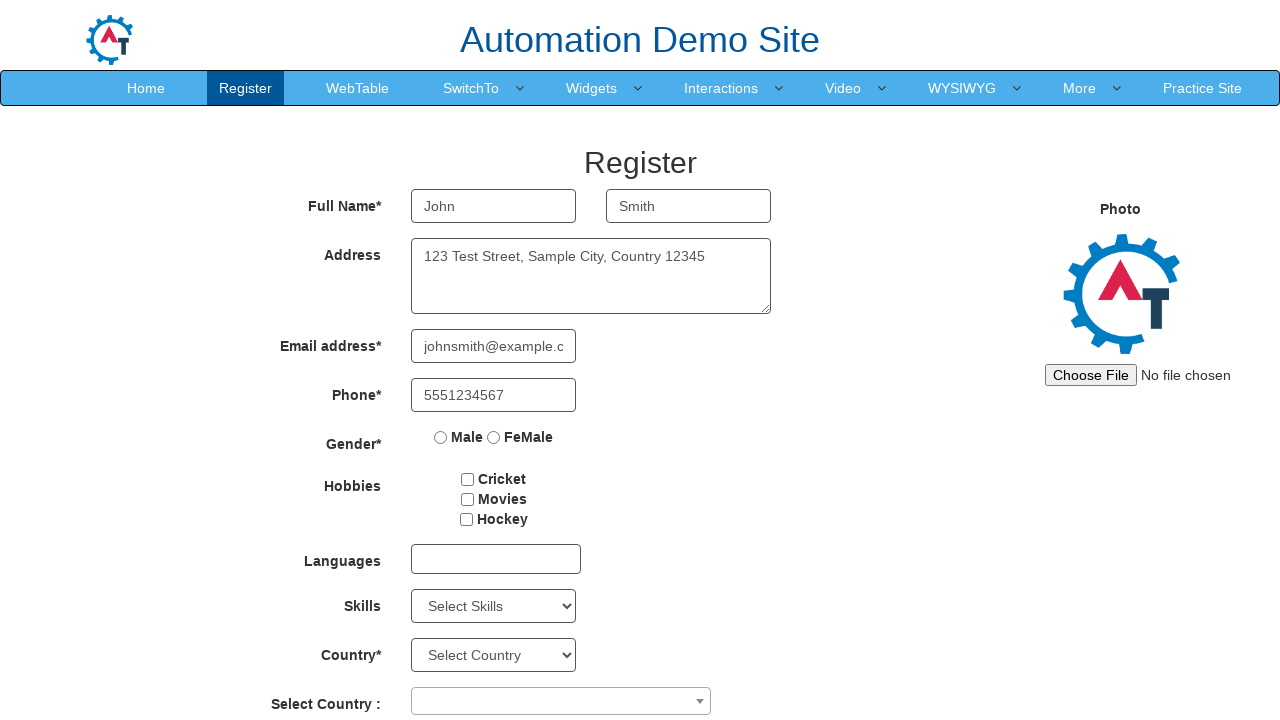

Clicked on Skills dropdown at (494, 606) on #Skills
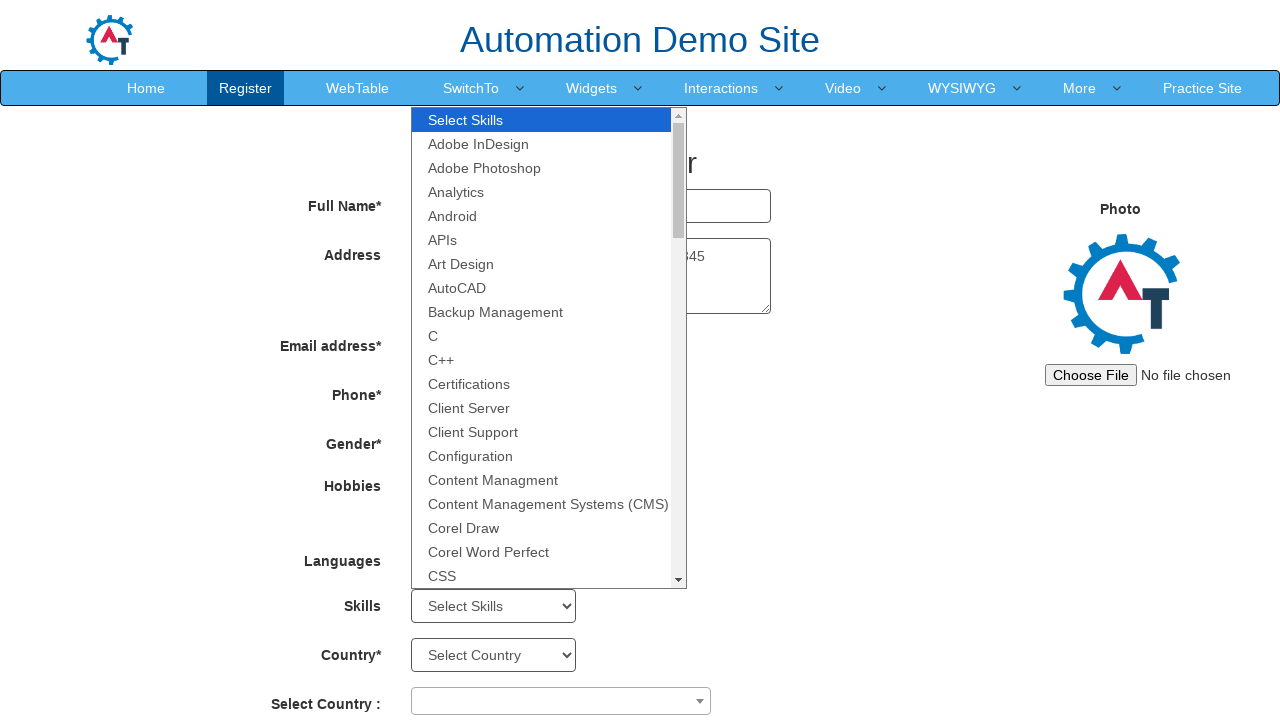

Selected 'Analytics' from Skills dropdown on #Skills
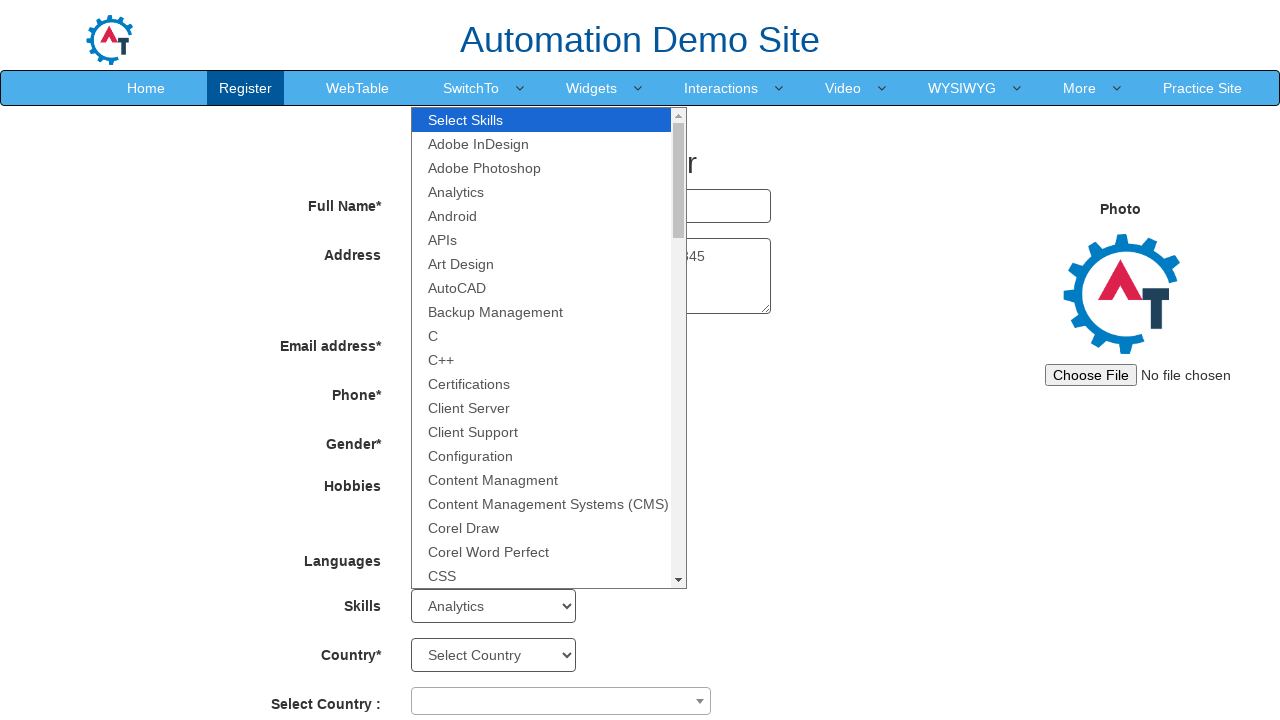

Waited 500ms after selecting skill
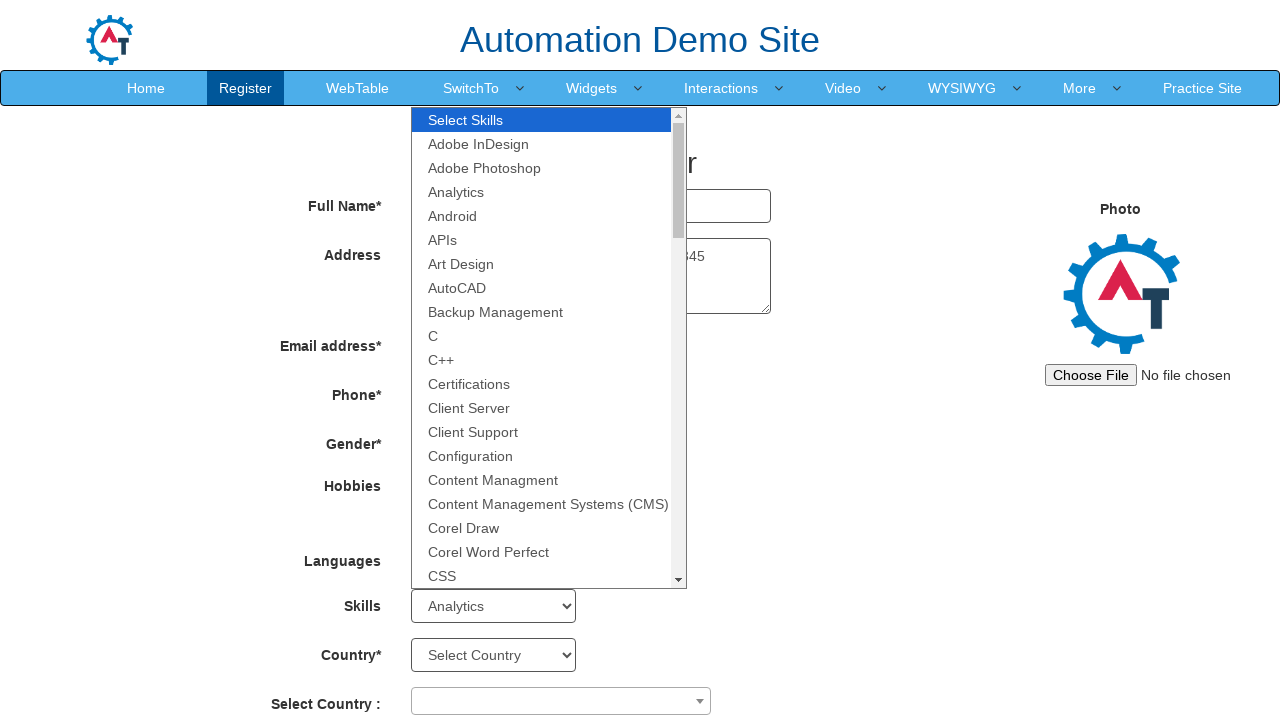

Clicked on language multi-select dropdown at (496, 559) on #msdd
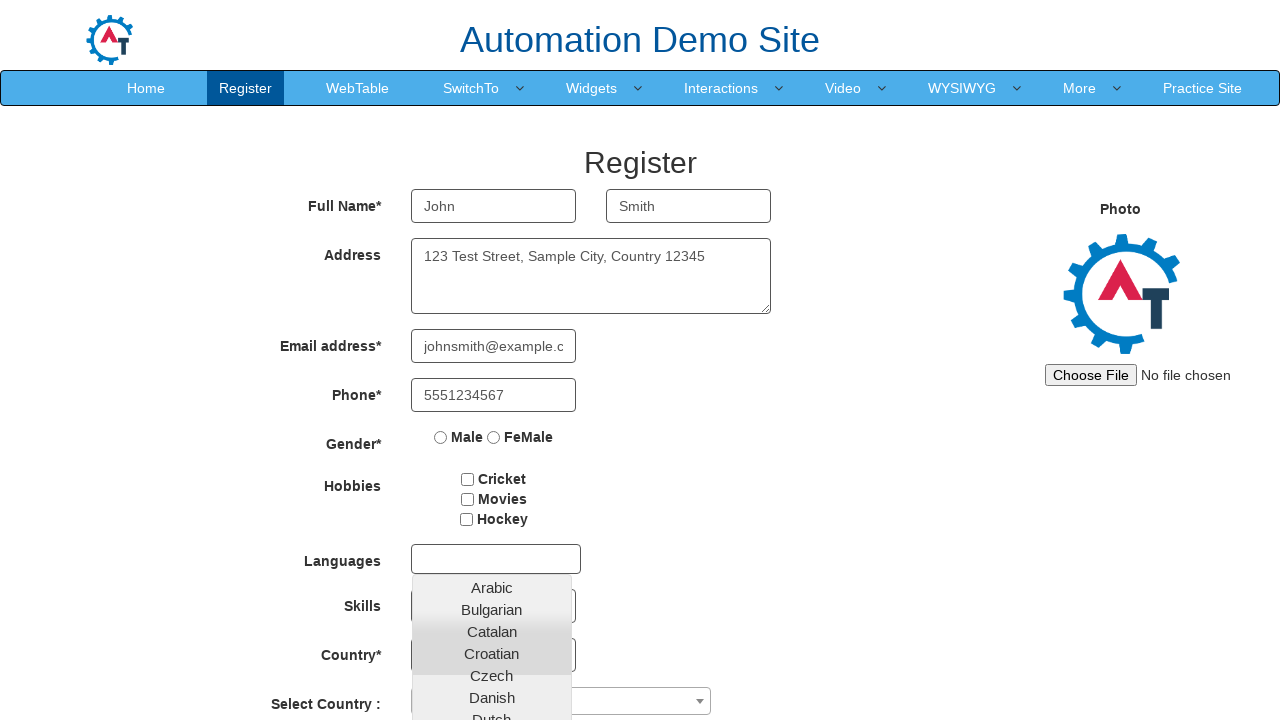

Waited 300ms for language dropdown to open
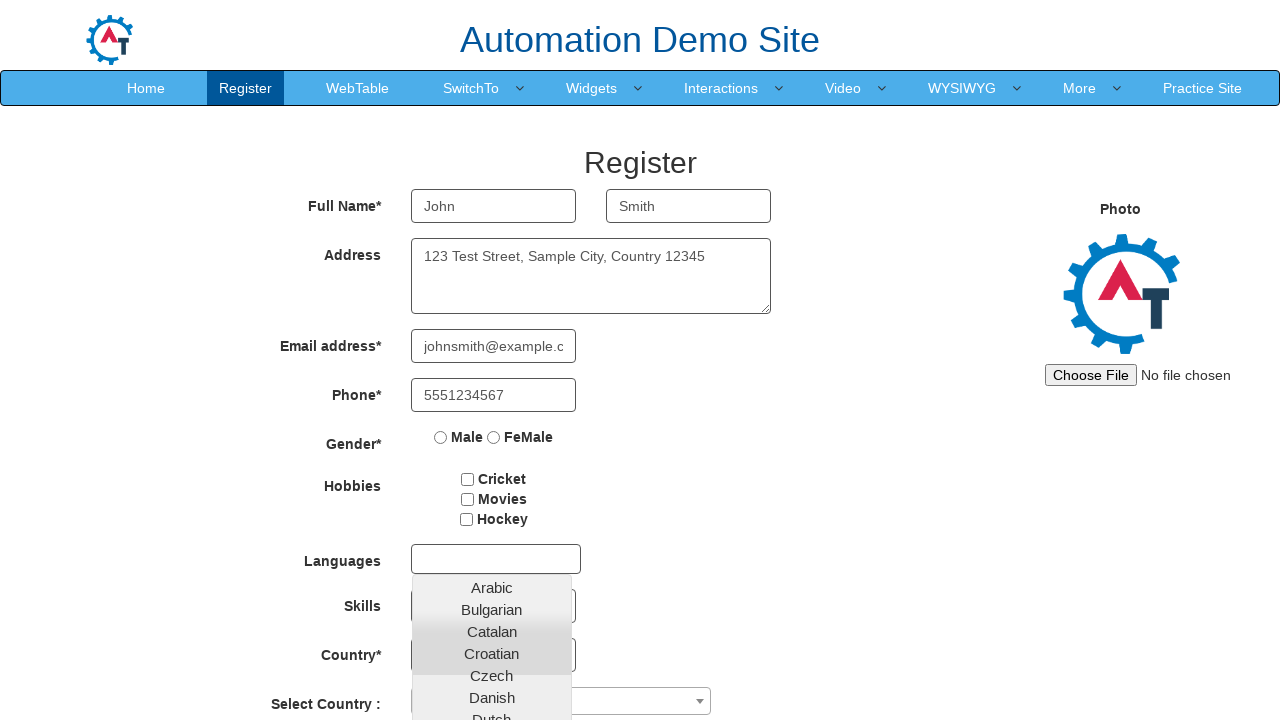

Selected 'English' from language list at (492, 457) on xpath=//a[contains(text(),'English')]
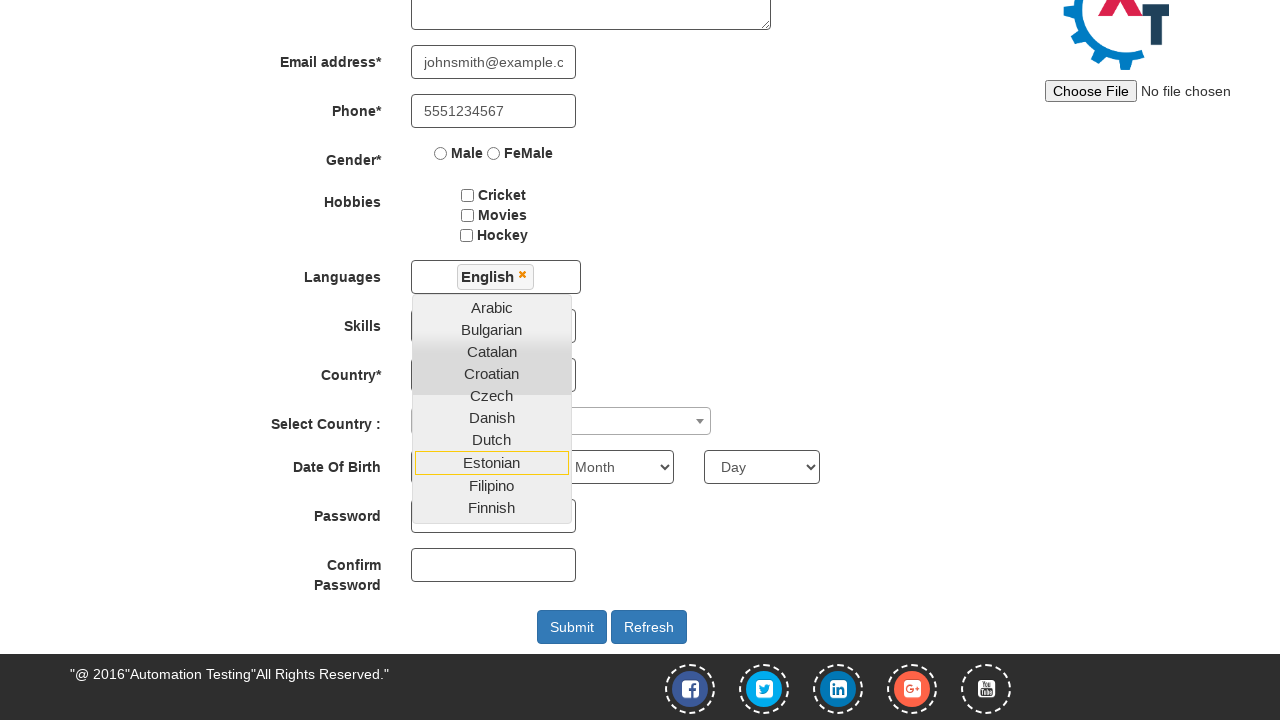

Clicked outside to close language dropdown at (640, 35) on div.container
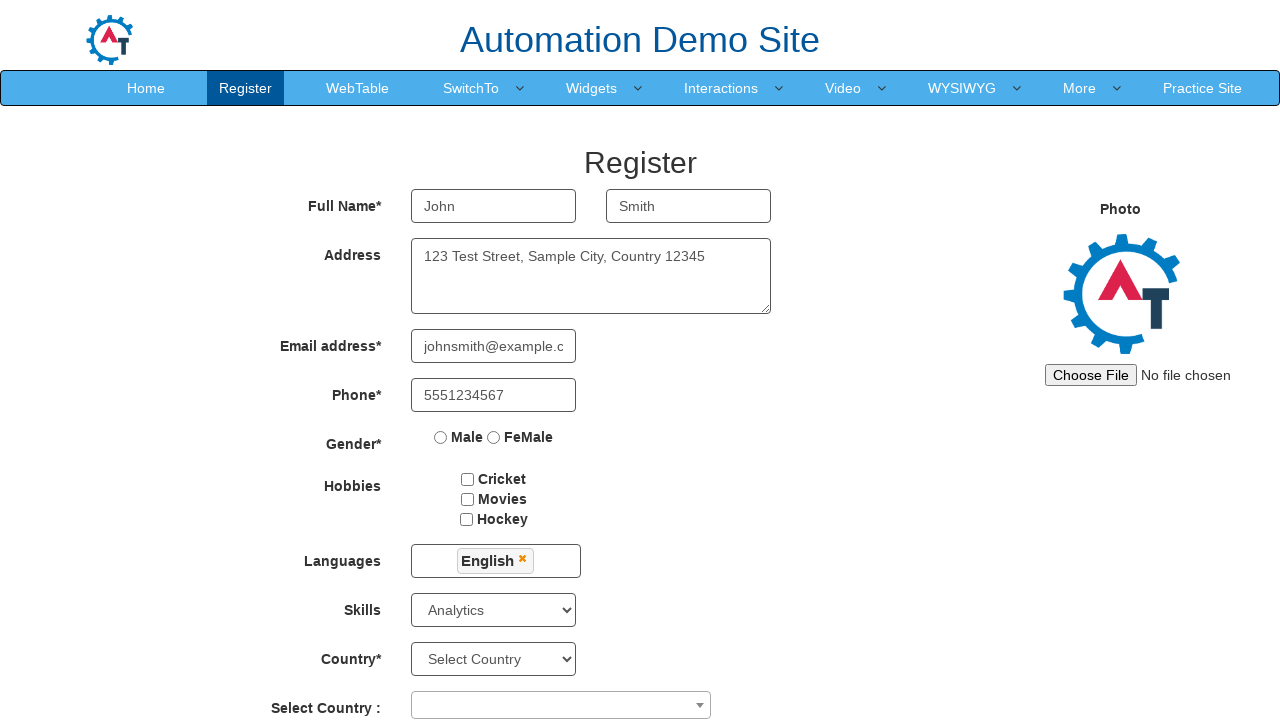

Waited 500ms after closing language dropdown
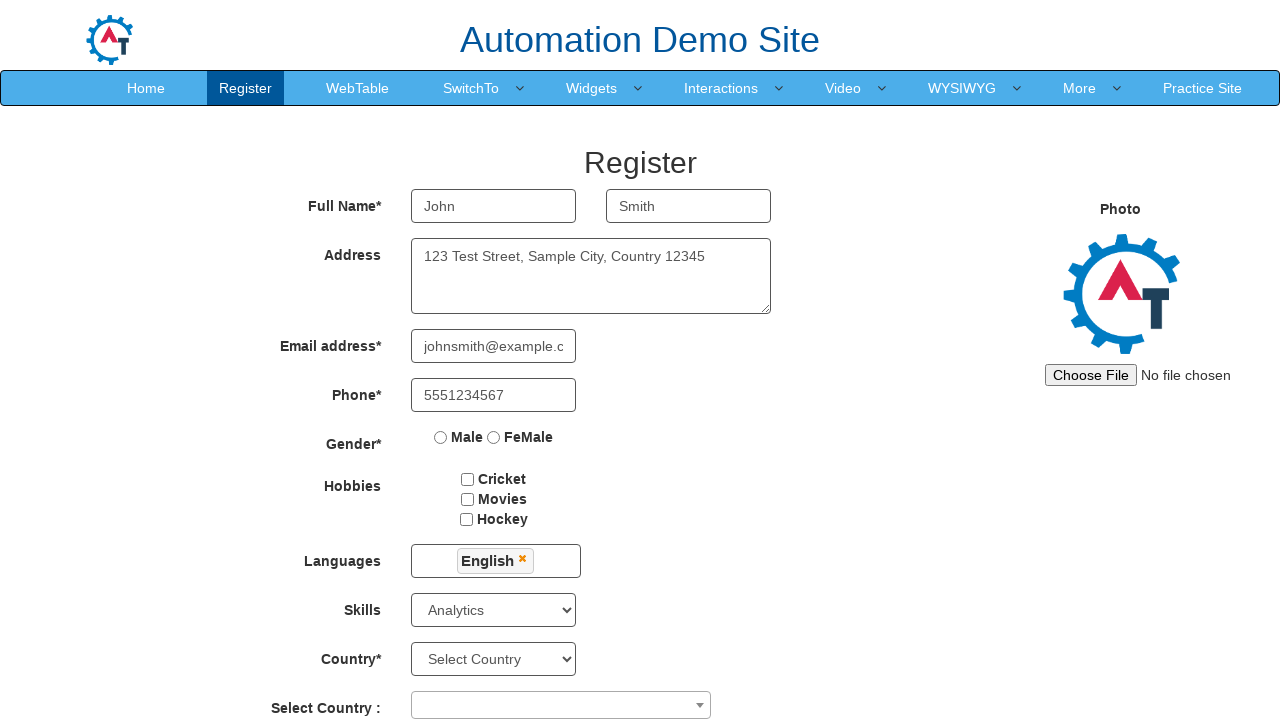

Selected 'Male' radio button for gender at (441, 437) on input[value='Male']
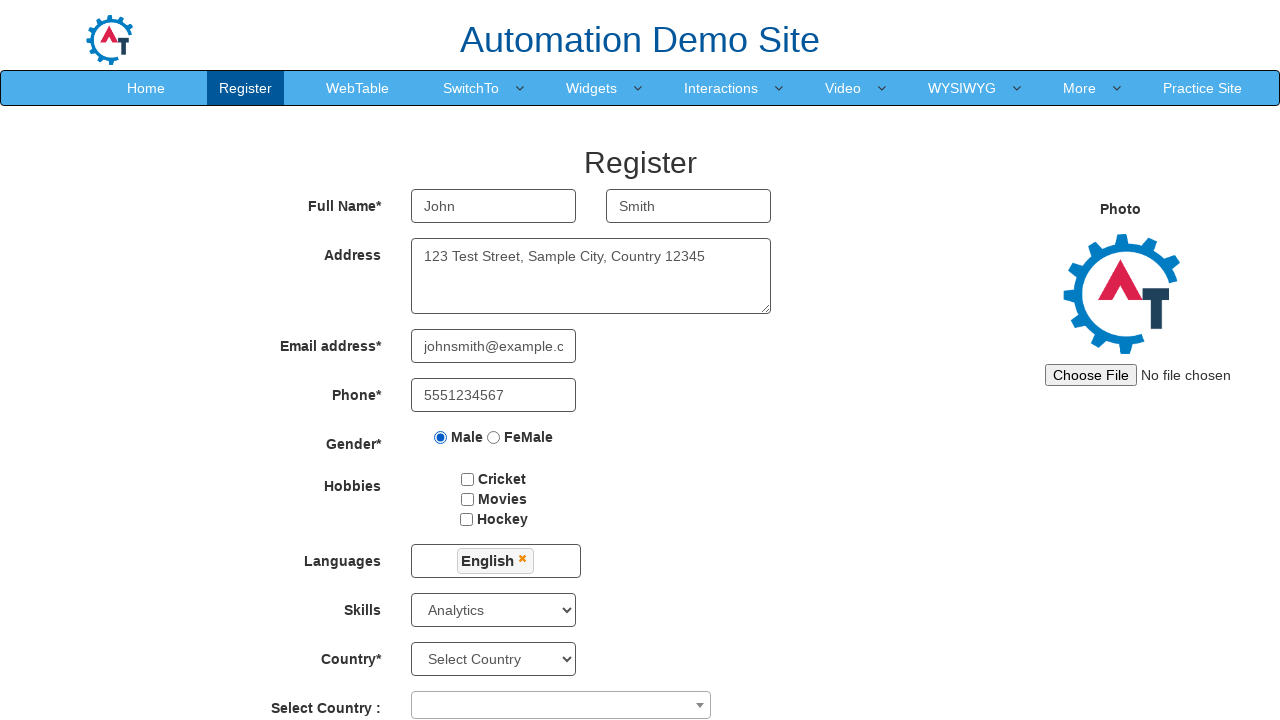

Waited 500ms after selecting gender
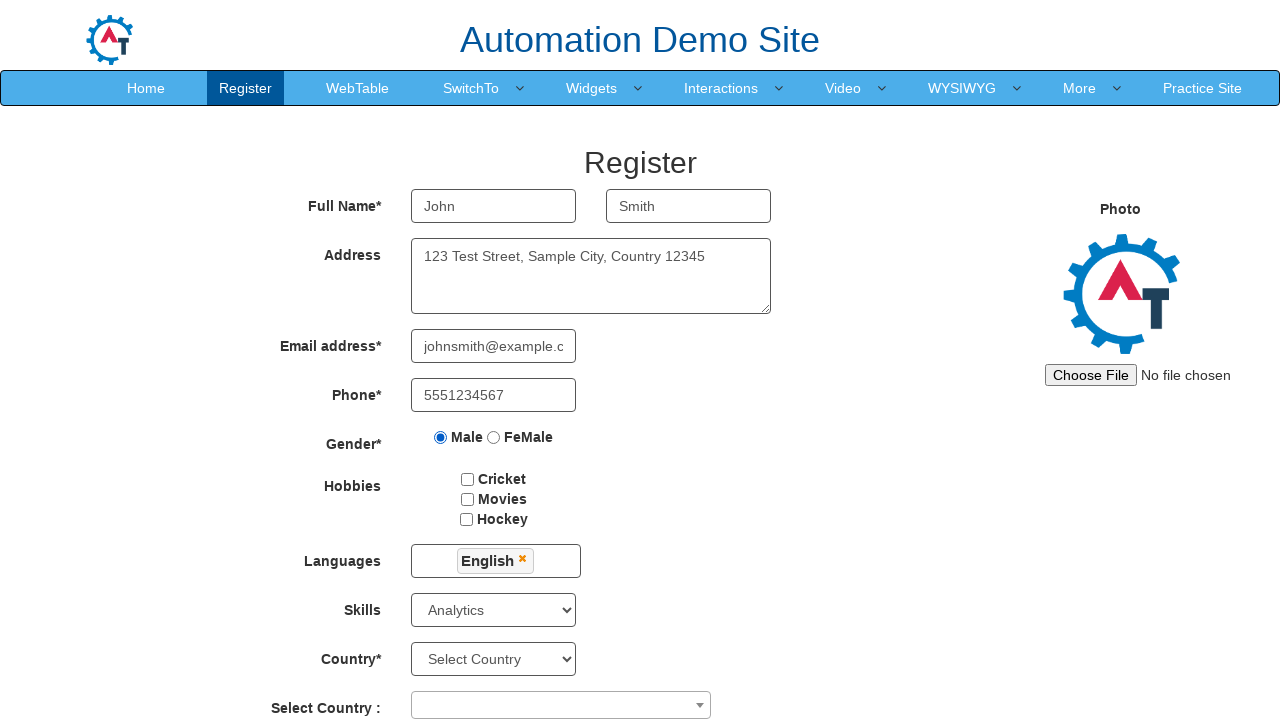

Selected 'Cricket' hobby checkbox at (466, 519) on #checkbox3
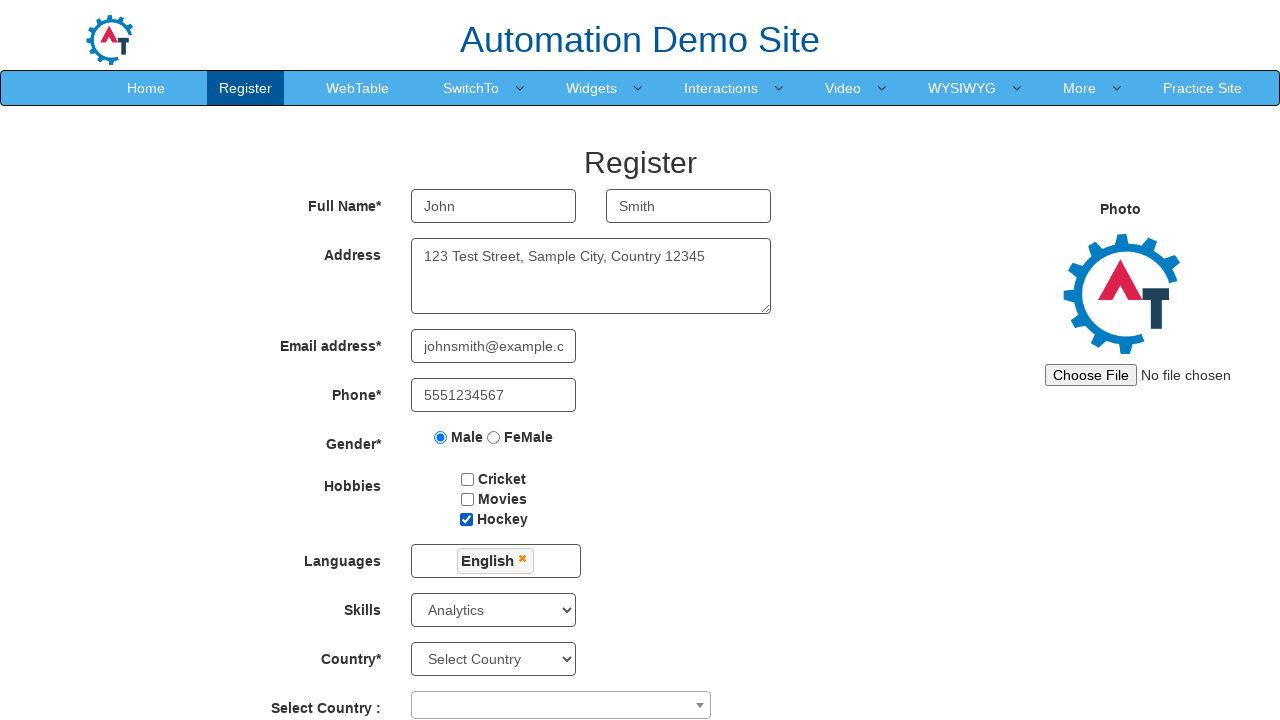

Selected 'Movies' hobby checkbox at (467, 499) on #checkbox2
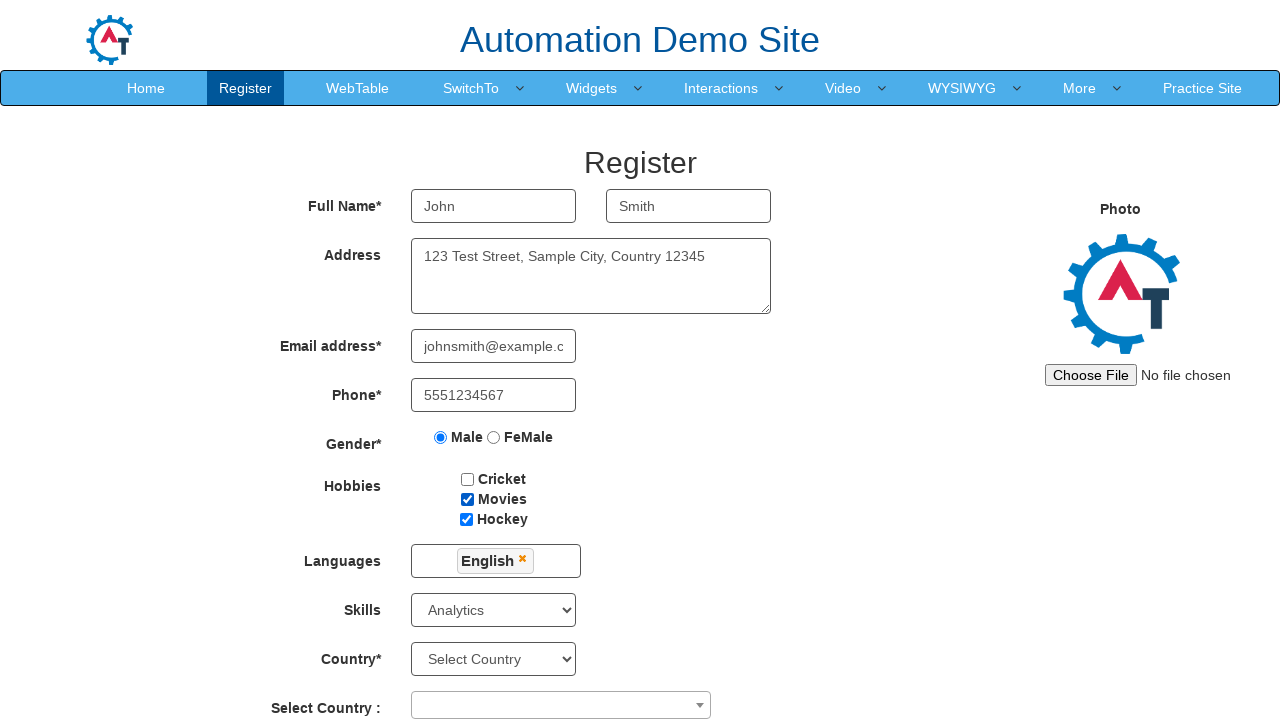

Waited 500ms after selecting hobbies
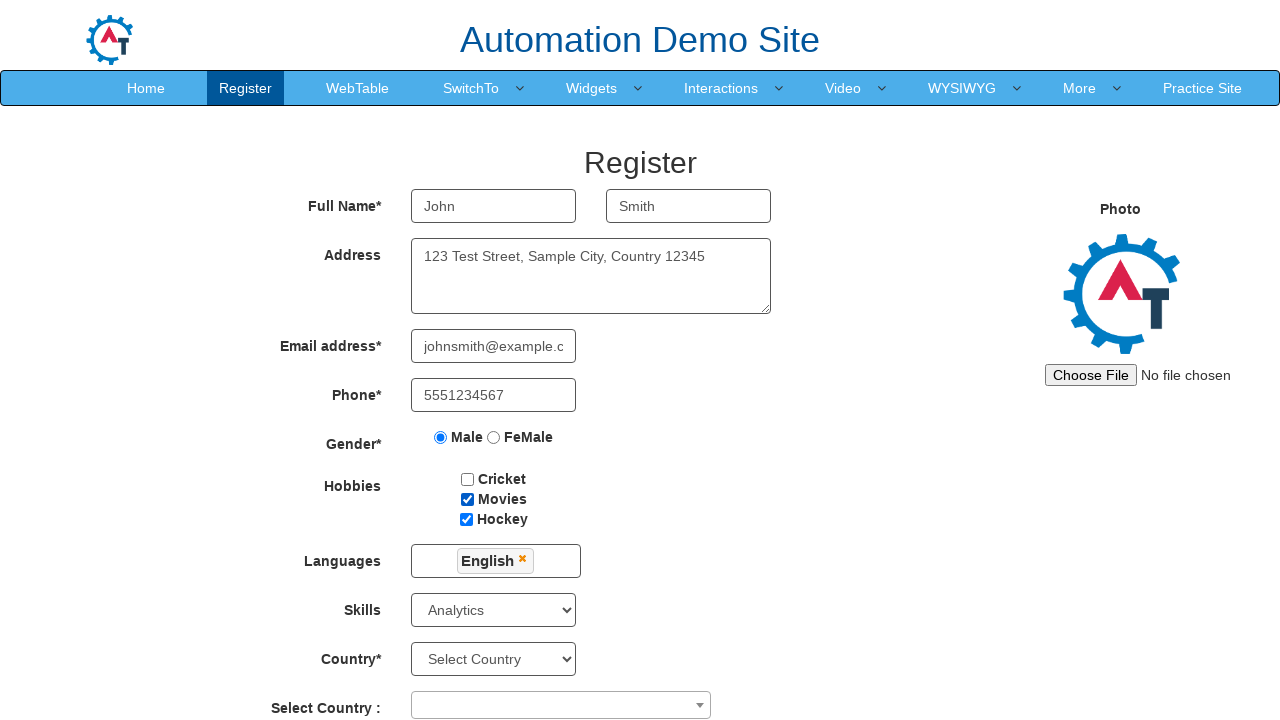

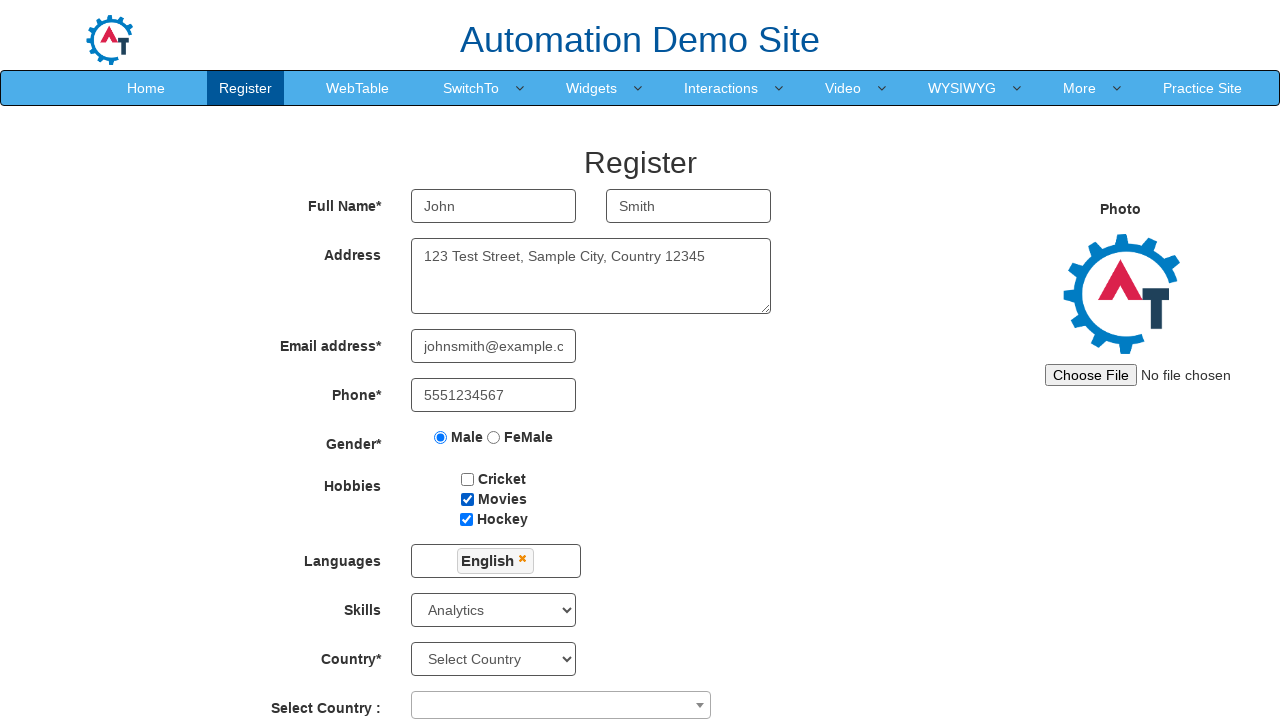